Navigates to a popup demo page and clicks the launcher button to trigger a popup

Starting URL: https://training-support.net/webelements/popups

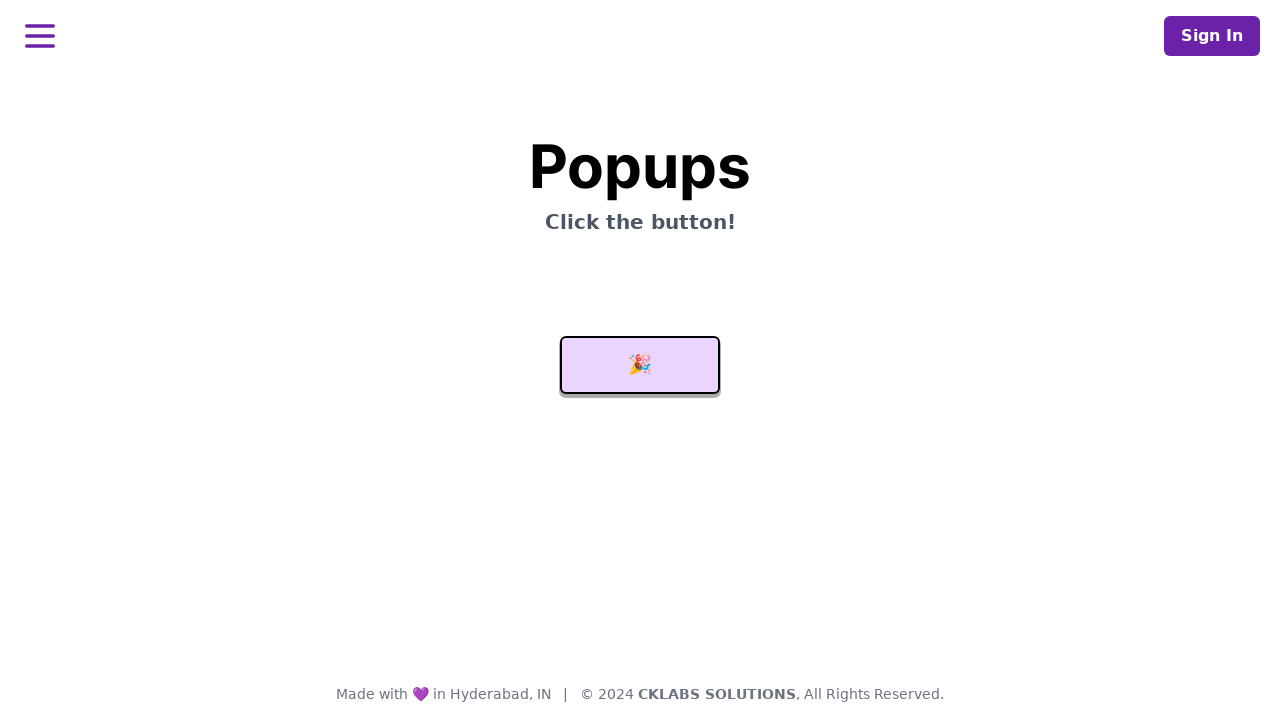

Navigated to popup demo page
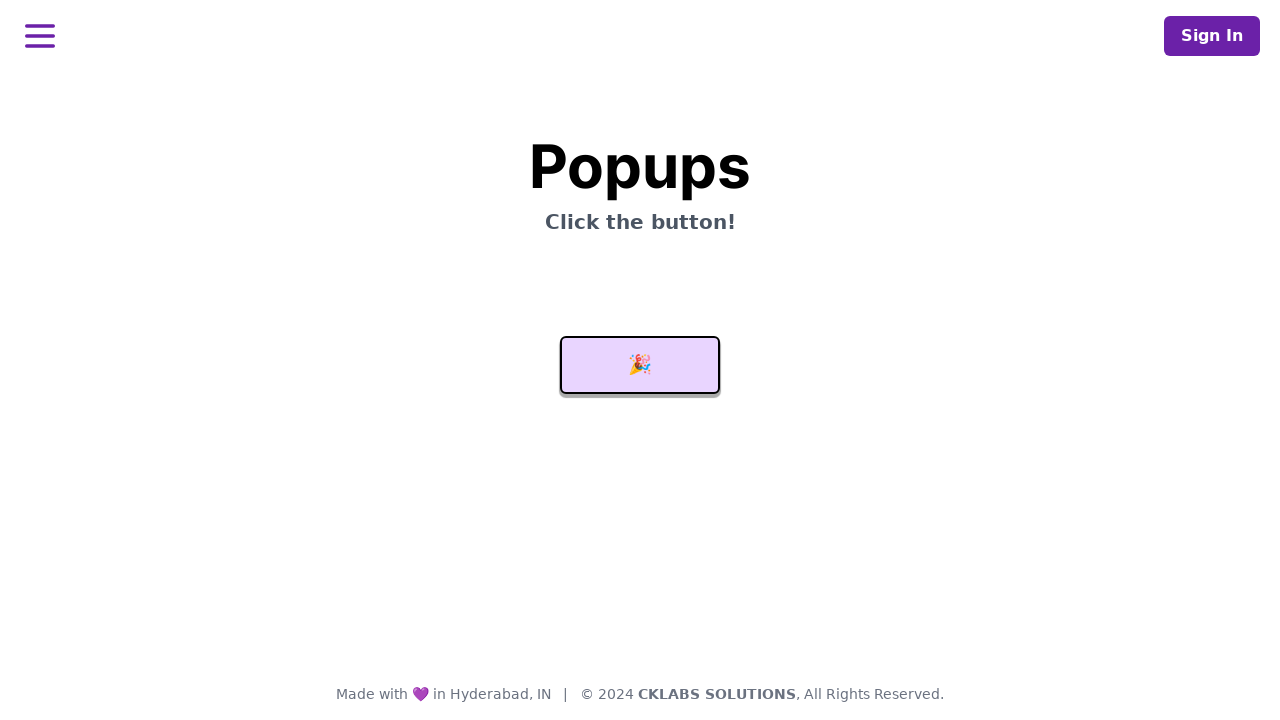

Clicked launcher button to trigger popup at (640, 365) on #launcher
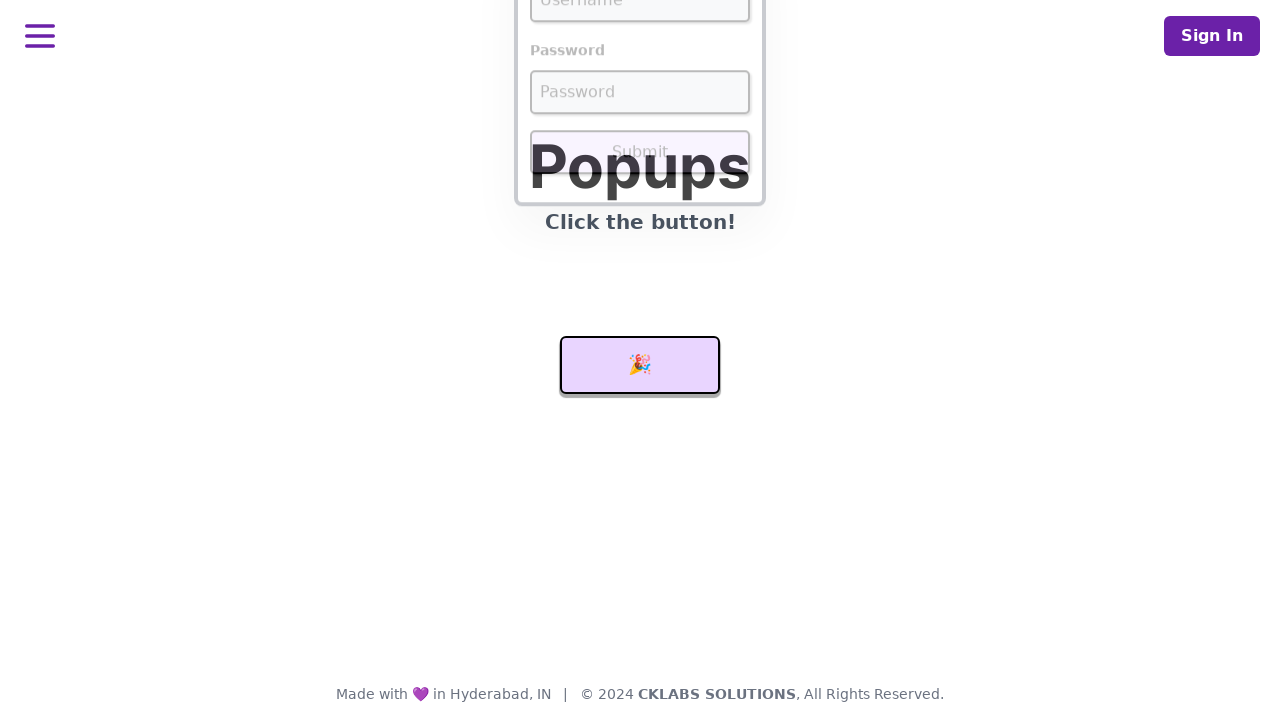

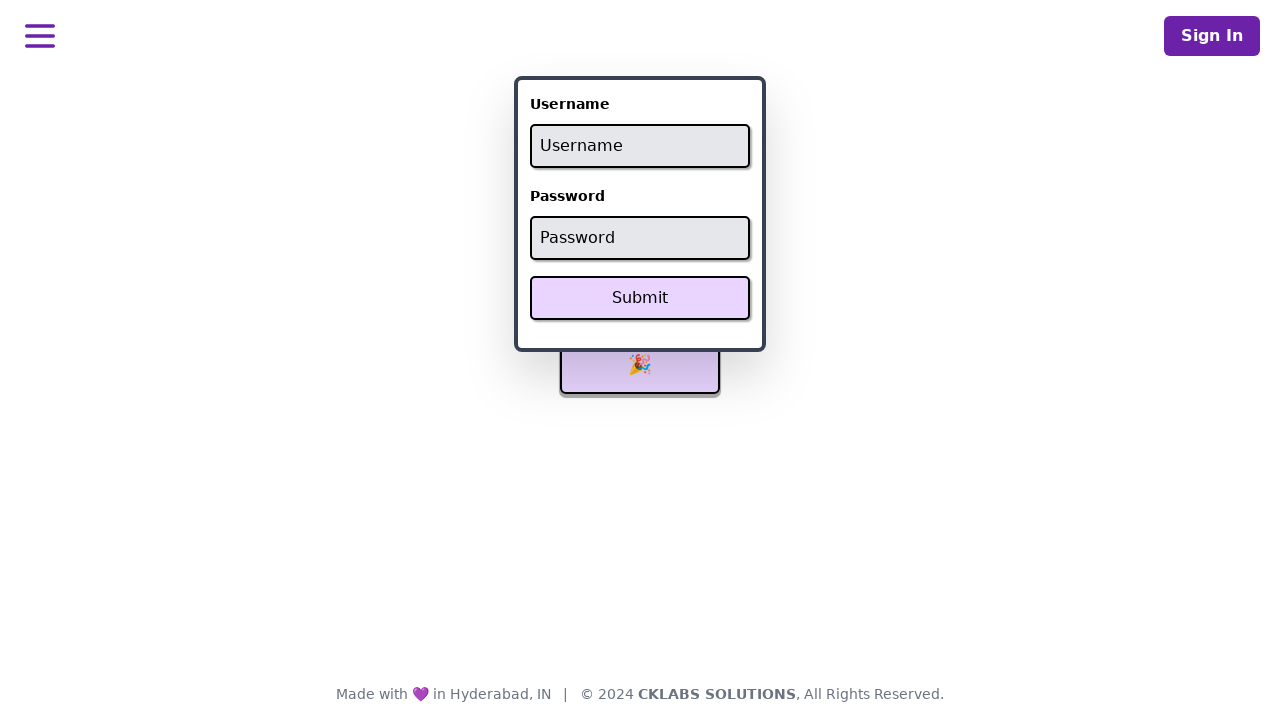